Tests the alert demo form by filling in first name, last name, and company name fields, submitting the form, and handling the alert

Starting URL: http://automationbykrishna.com

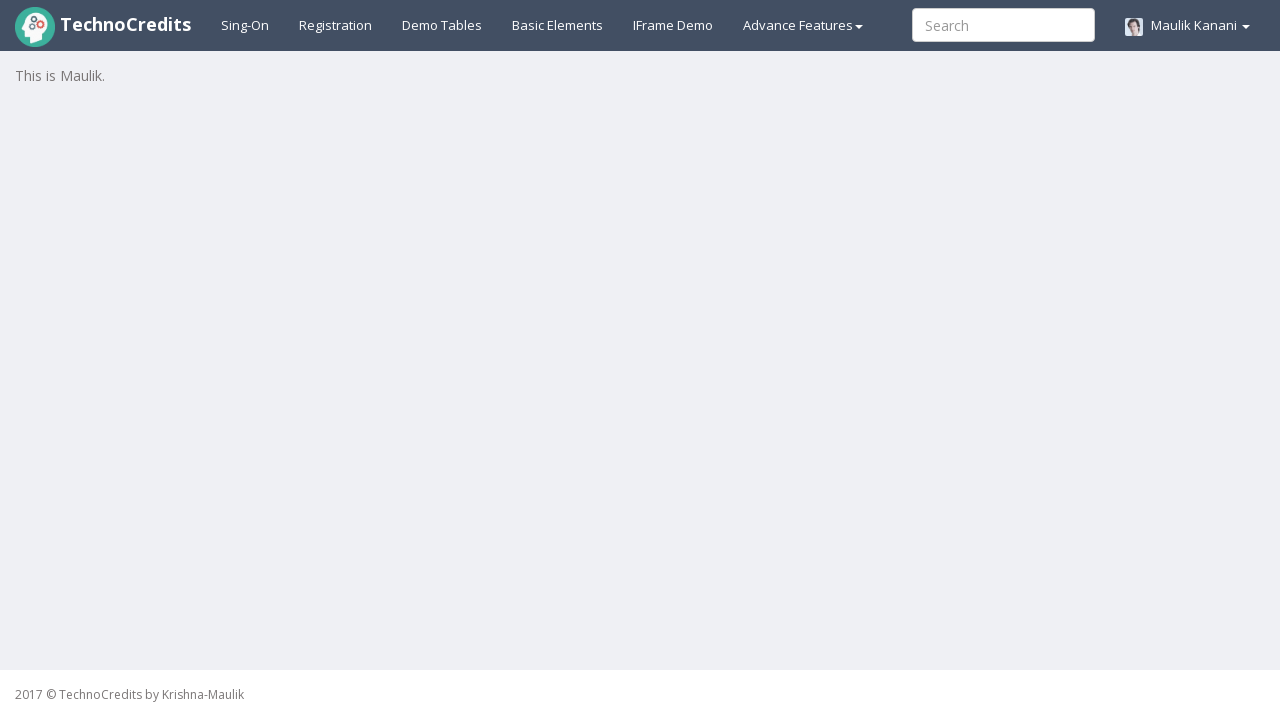

Clicked on Basic Elements tab at (558, 25) on #basicelements
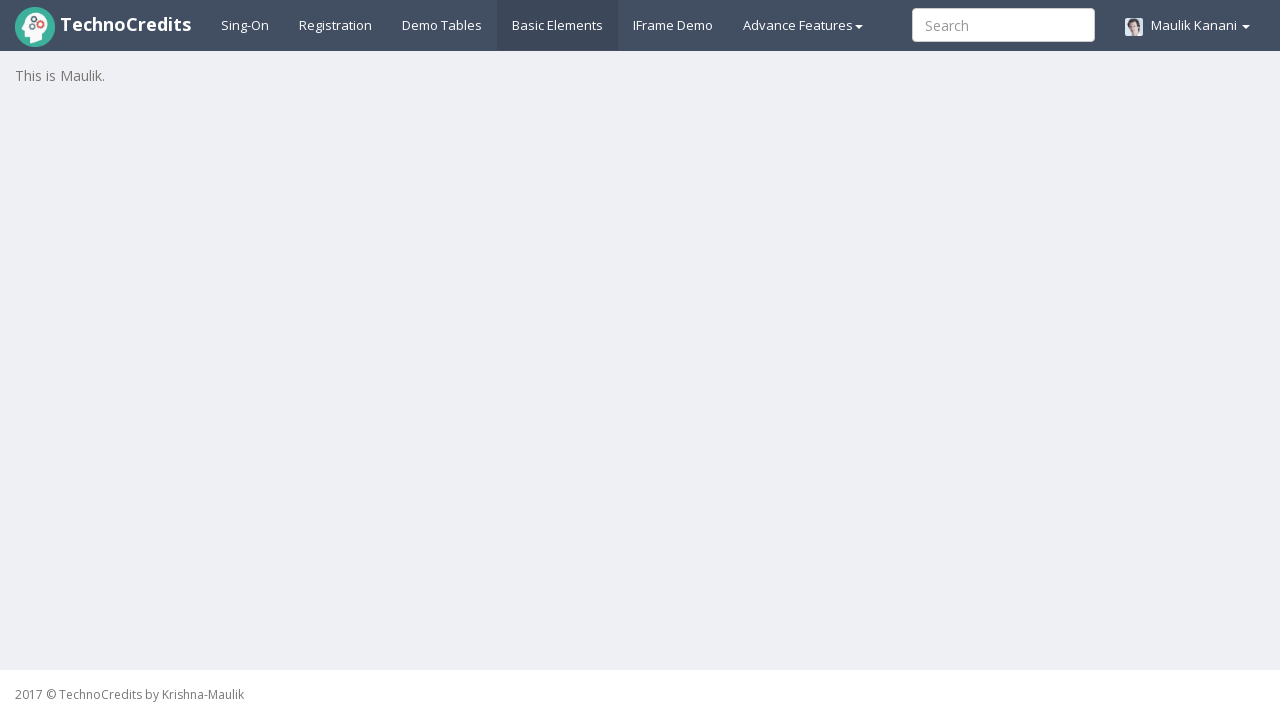

Filled first name field with 'John' on #UserFirstName
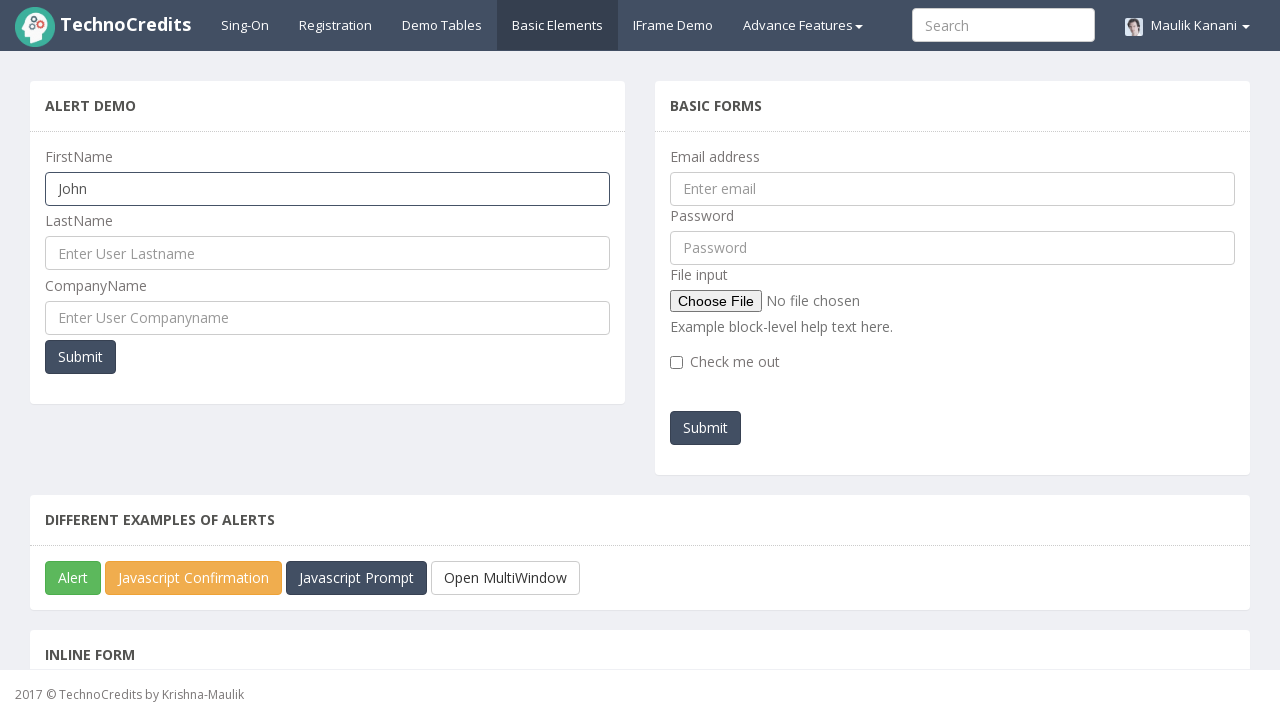

Filled last name field with 'Smith' on #UserLastName
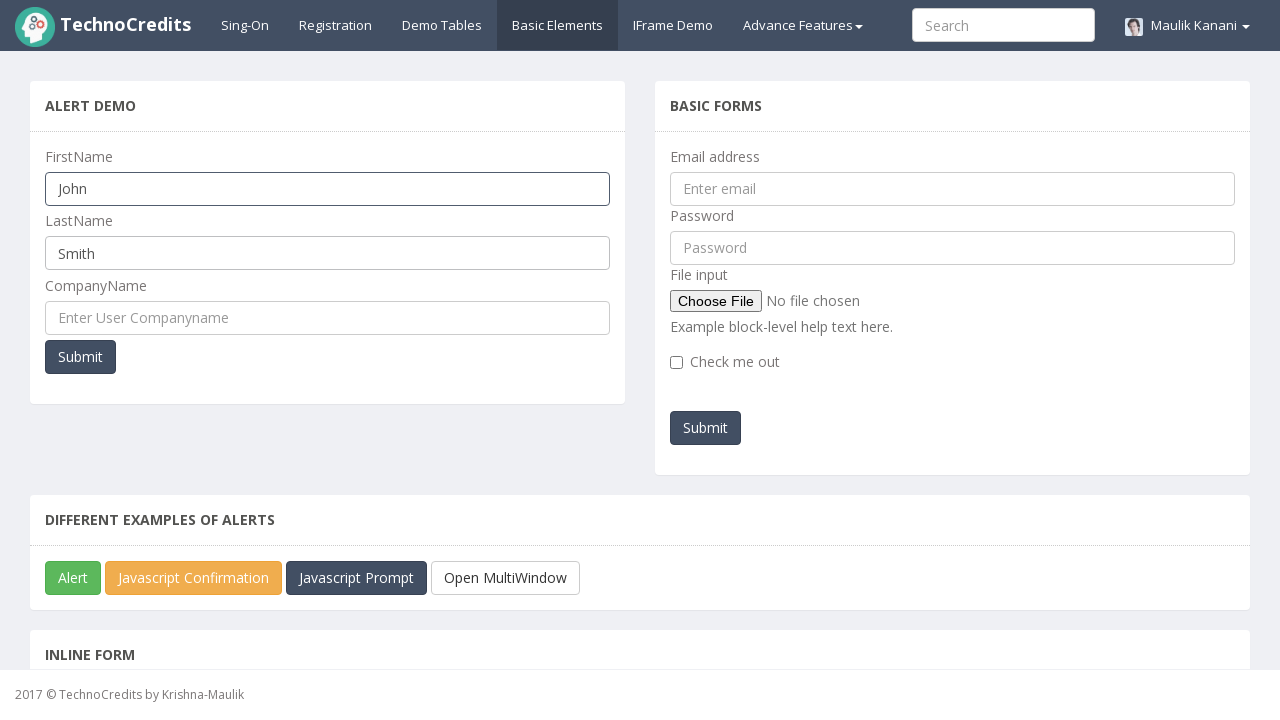

Filled company name field with 'TechCorp' on #UserCompanyName
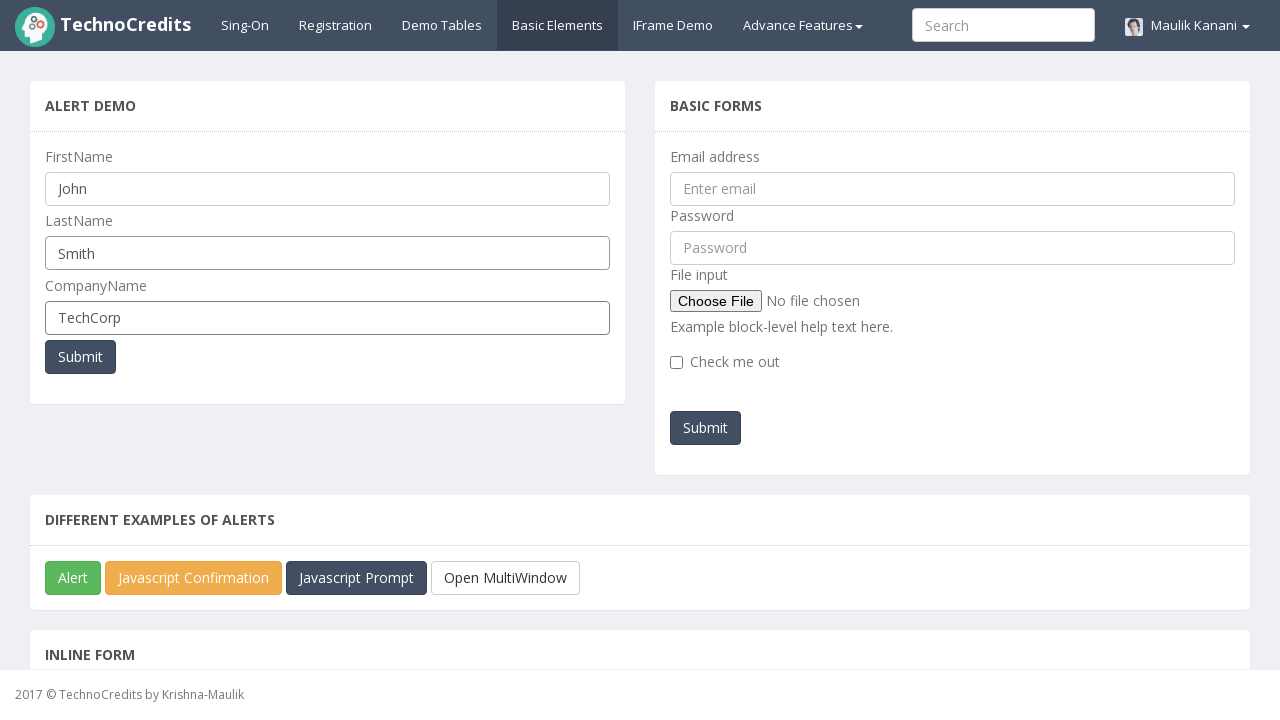

Clicked Submit button to submit the form at (80, 357) on button:has-text('Submit')
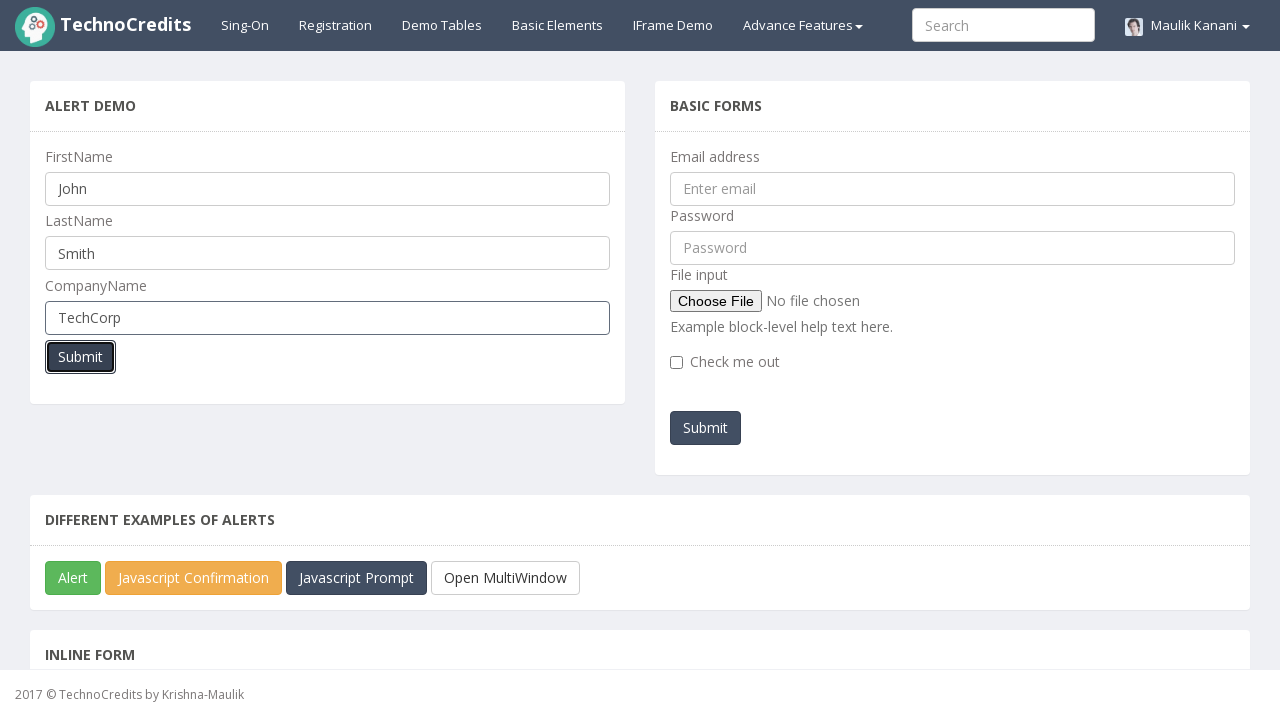

Set up dialog handler to accept alerts
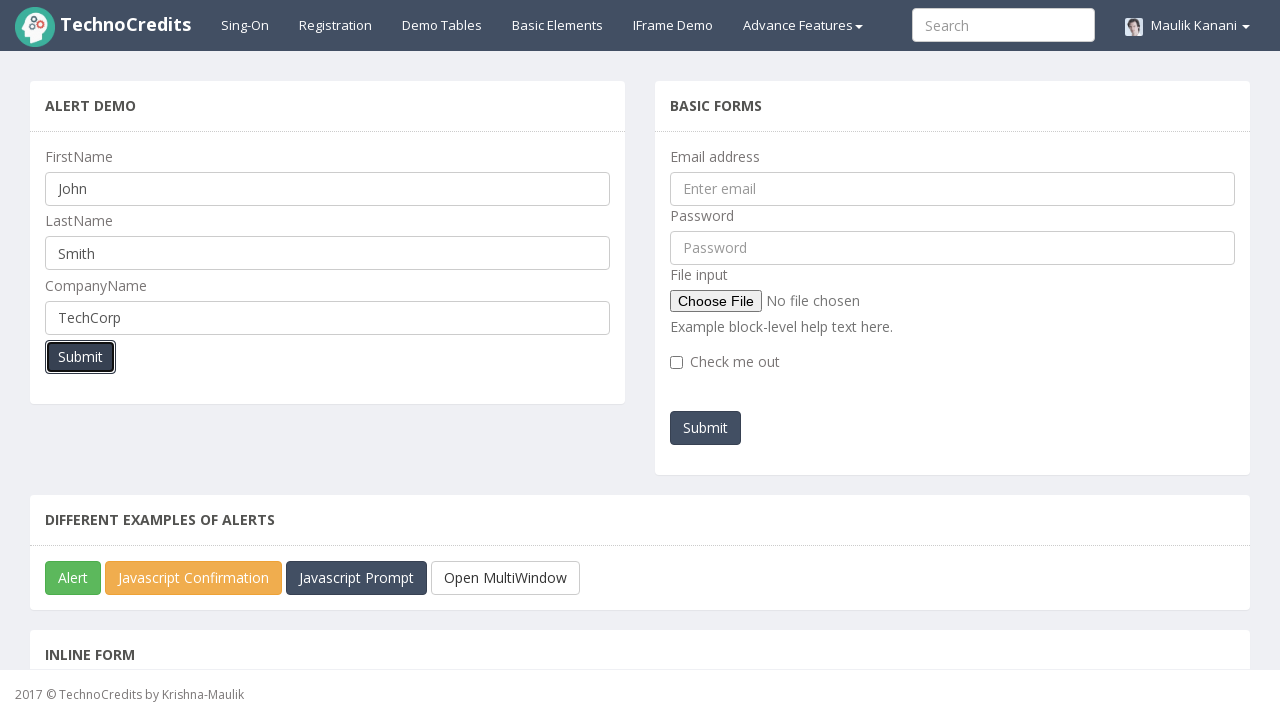

Clicked Submit button again to trigger alert at (80, 357) on button:has-text('Submit')
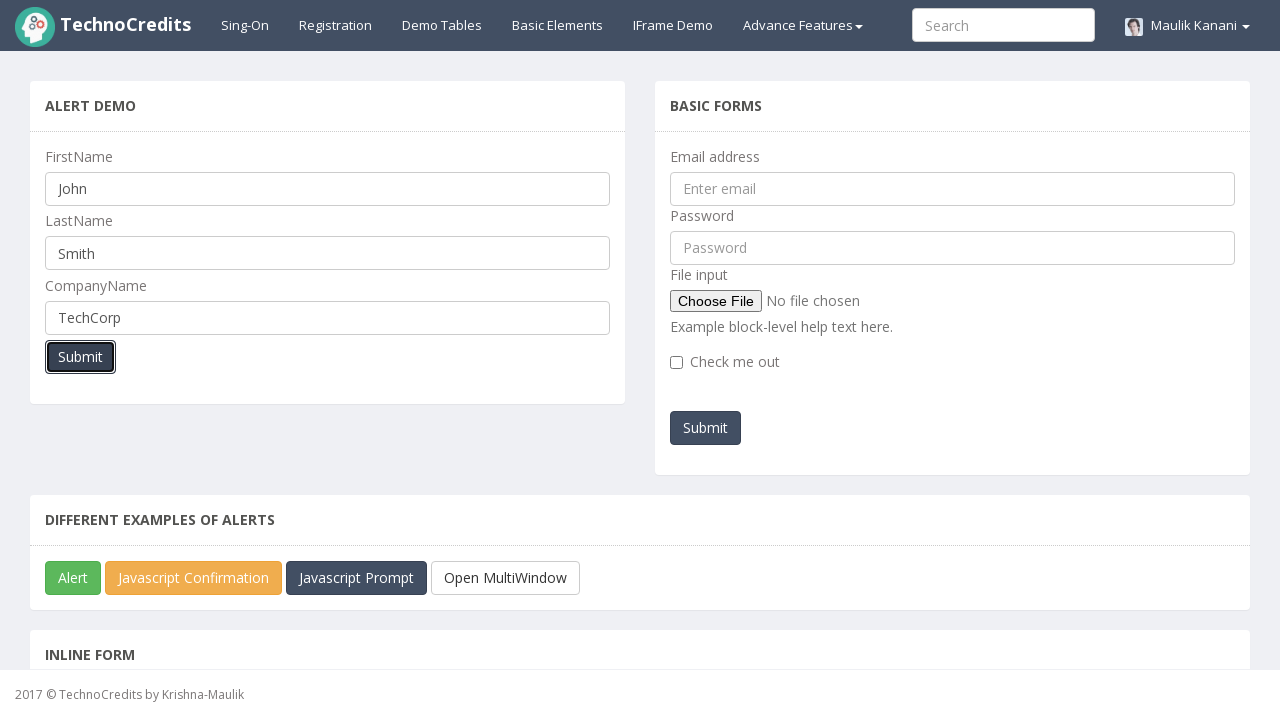

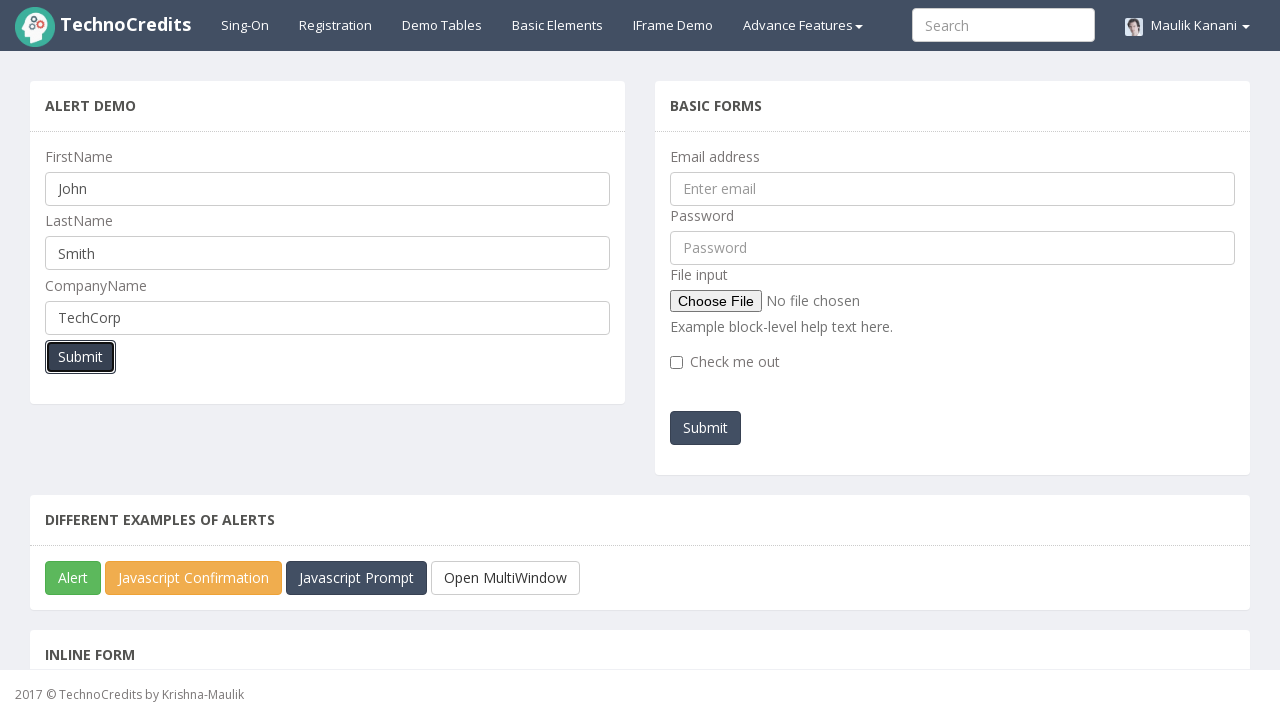